Tests drag and drop functionality by dragging an element from source to target drop zone on the jQuery UI demo page

Starting URL: https://jqueryui.com/resources/demos/droppable/default.html

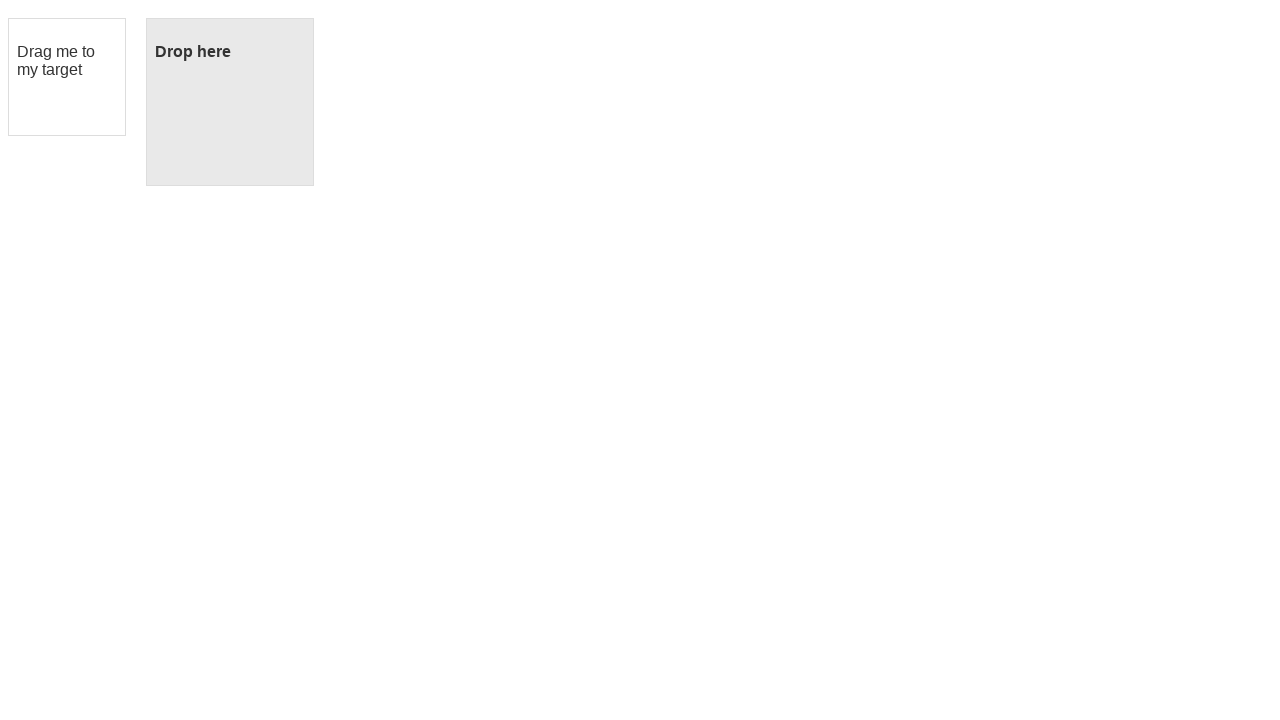

Located draggable element
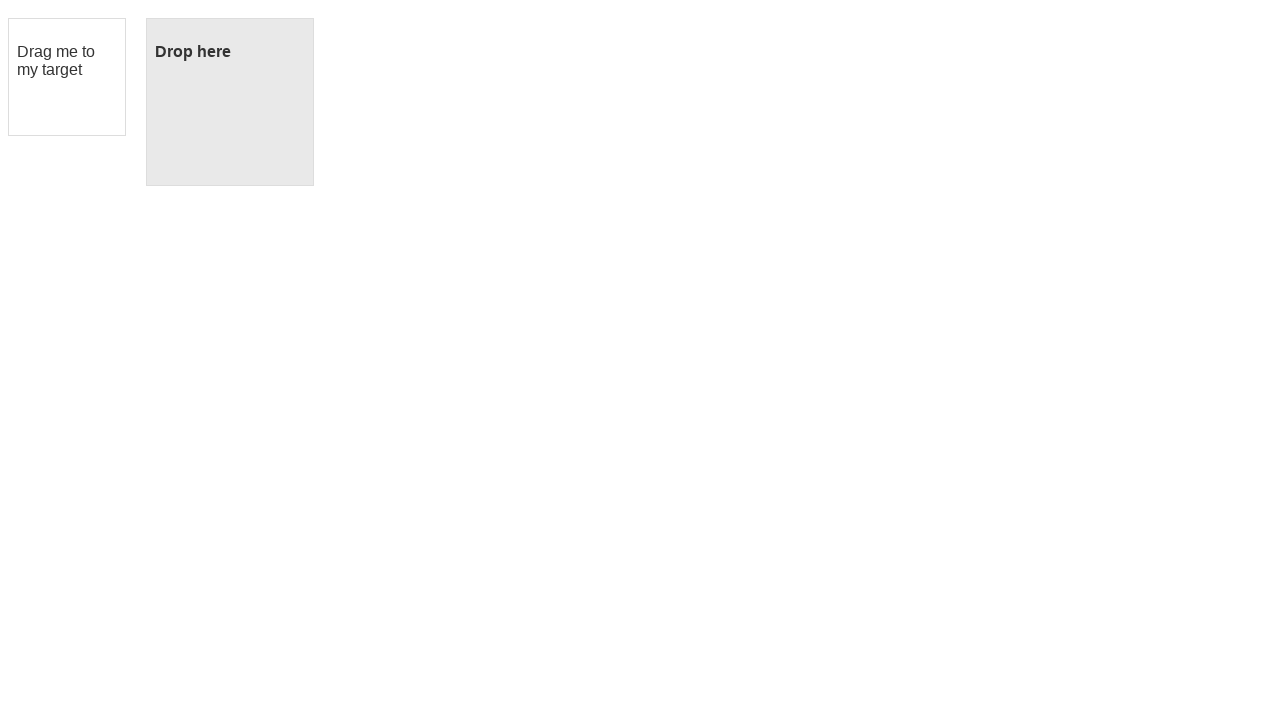

Located droppable target element
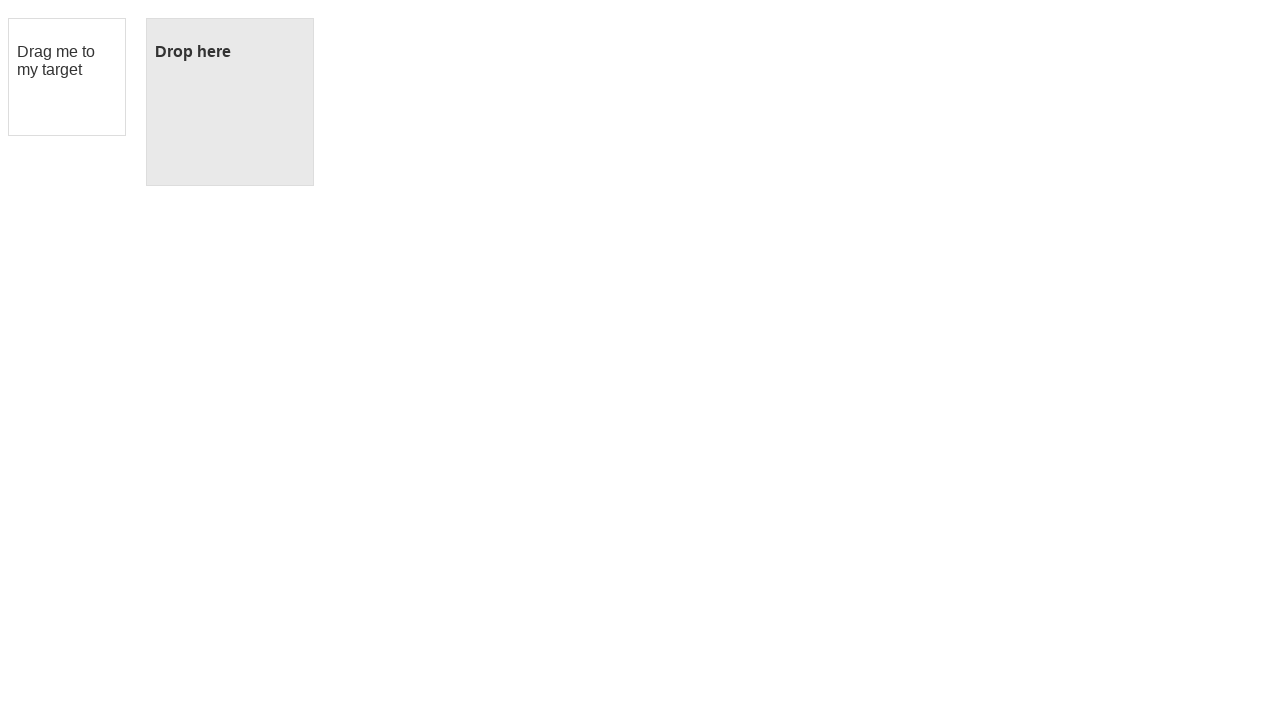

Dragged element from source to target drop zone at (230, 102)
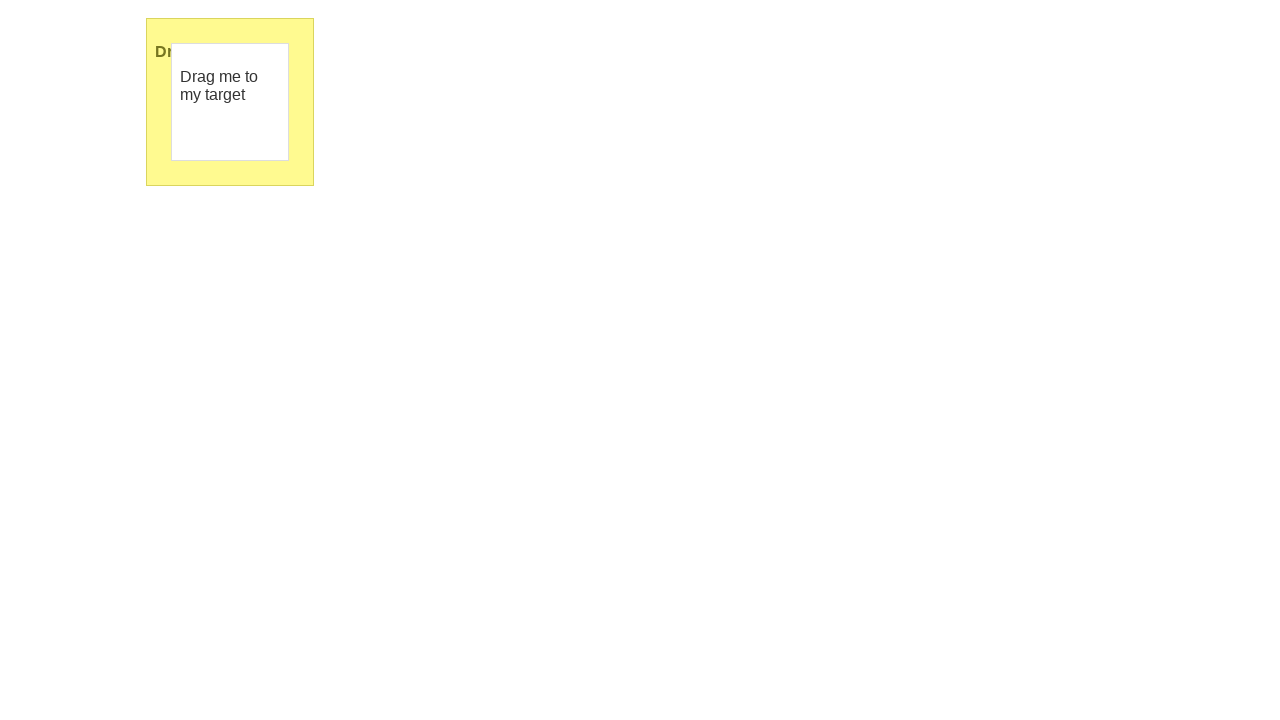

Verified drop was successful - 'Dropped!' text appeared in target
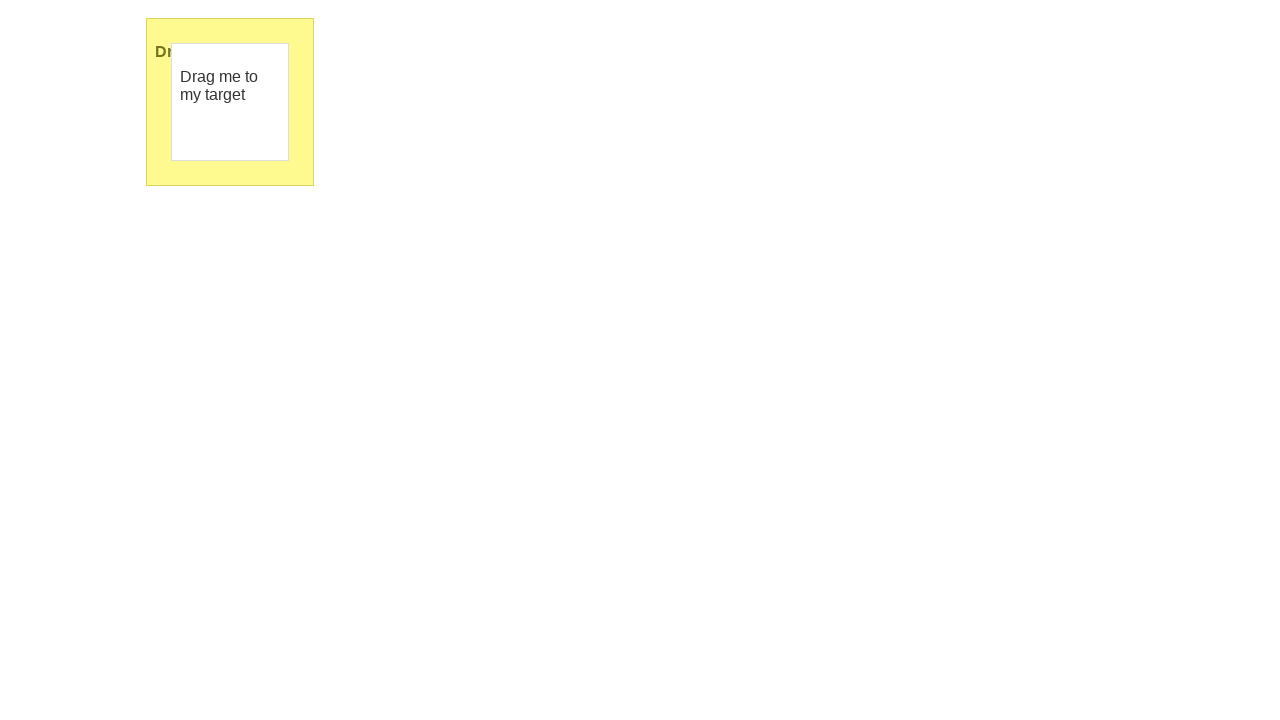

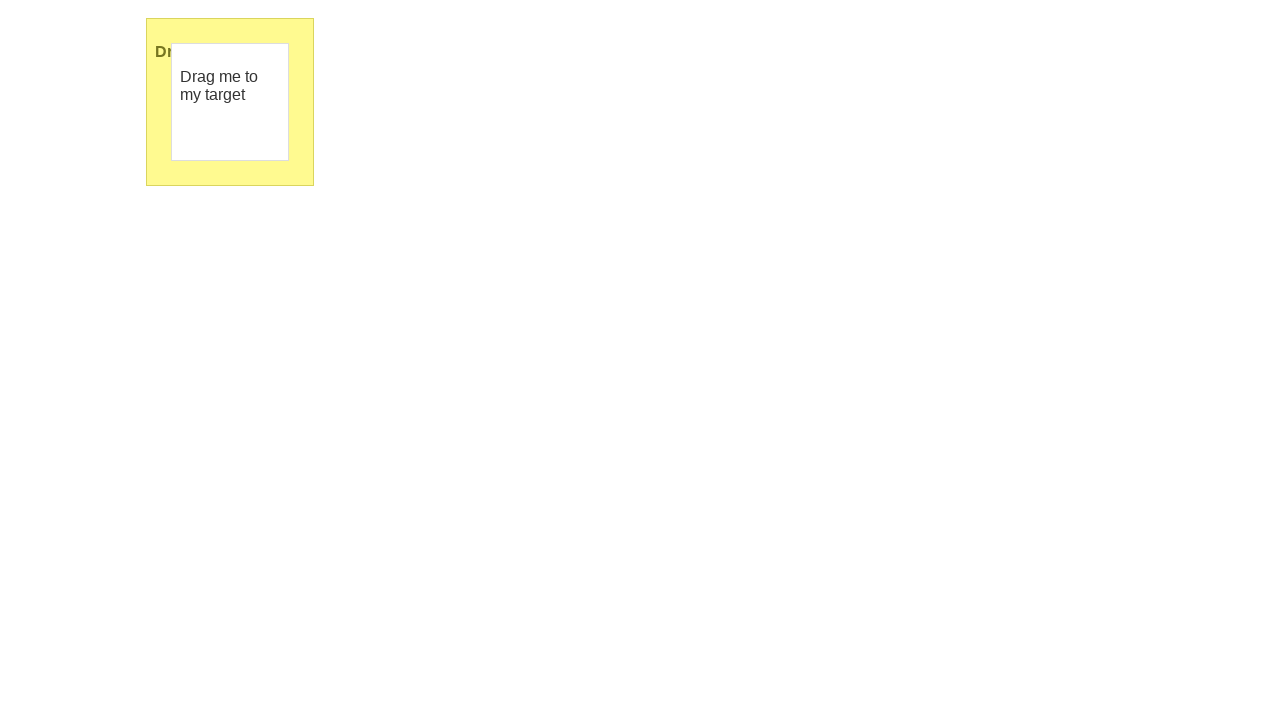